Tests nested iframe navigation by switching to a parent iframe and then locating an element within it on the DemoQA nested frames demo page

Starting URL: https://demoqa.com/nestedframes

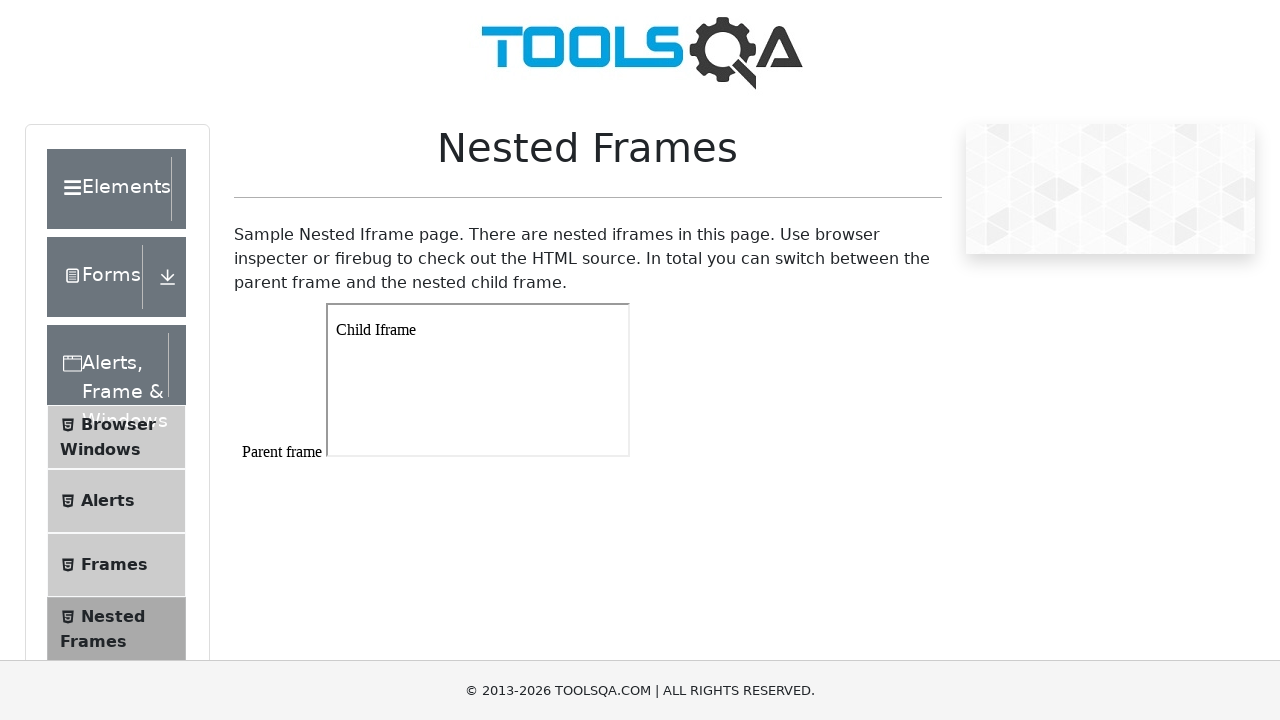

Navigated to DemoQA nested frames demo page
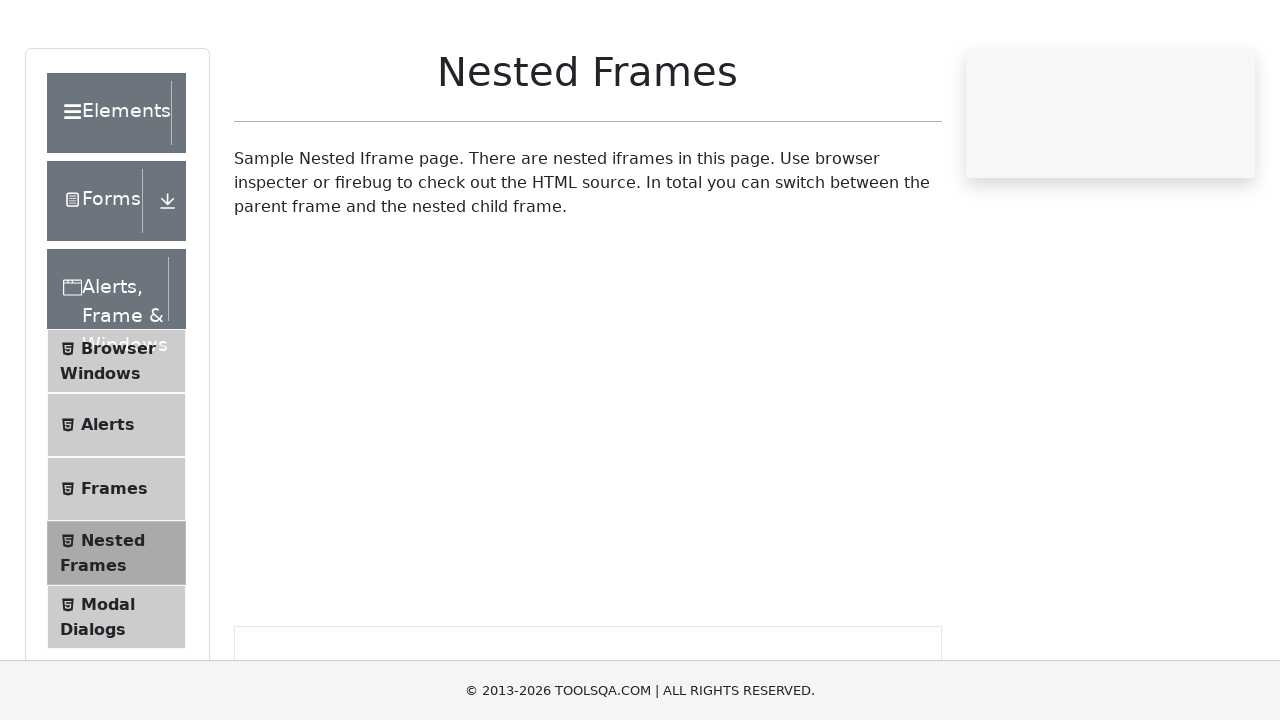

Located parent iframe with id='frame1'
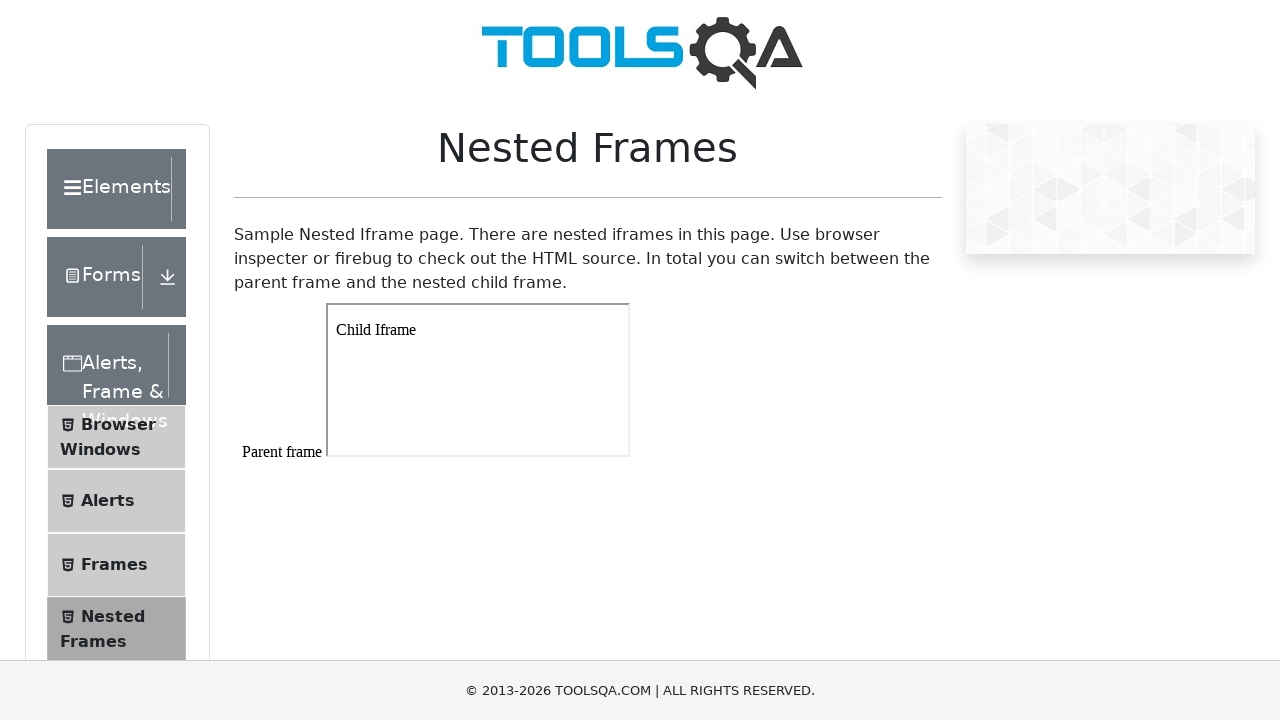

Retrieved text content from parent iframe body
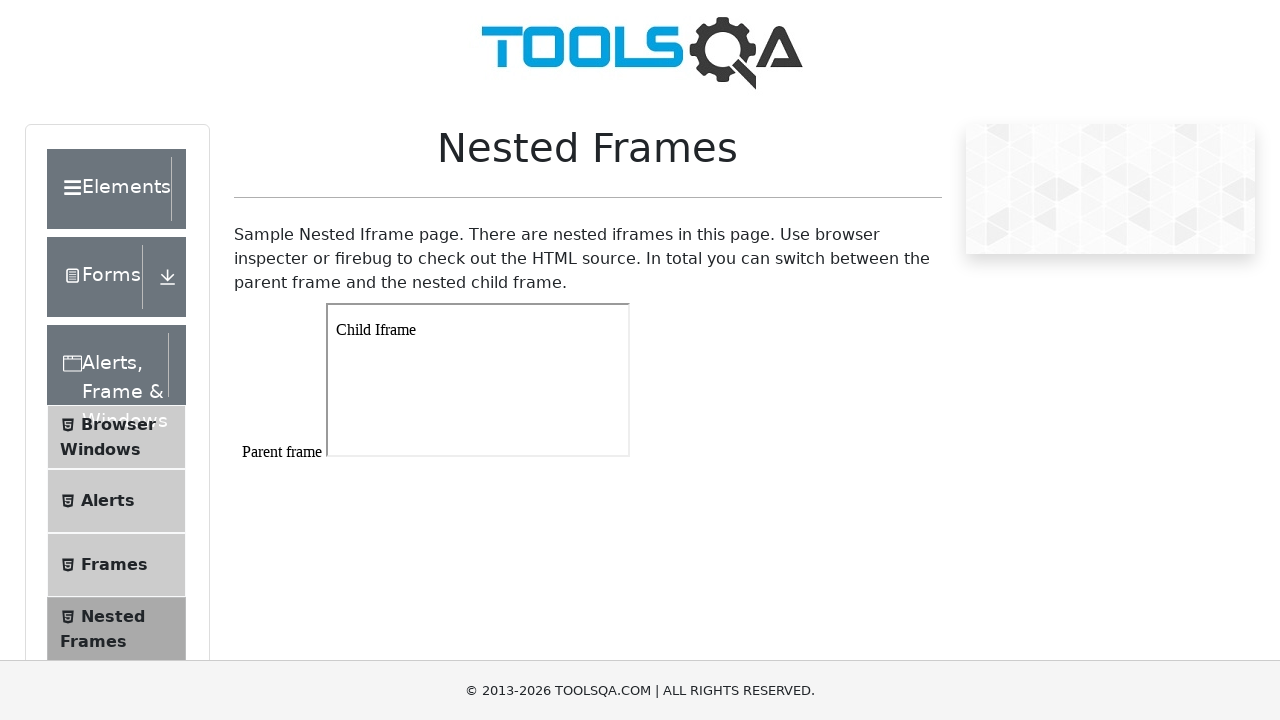

Located child iframe nested within parent iframe
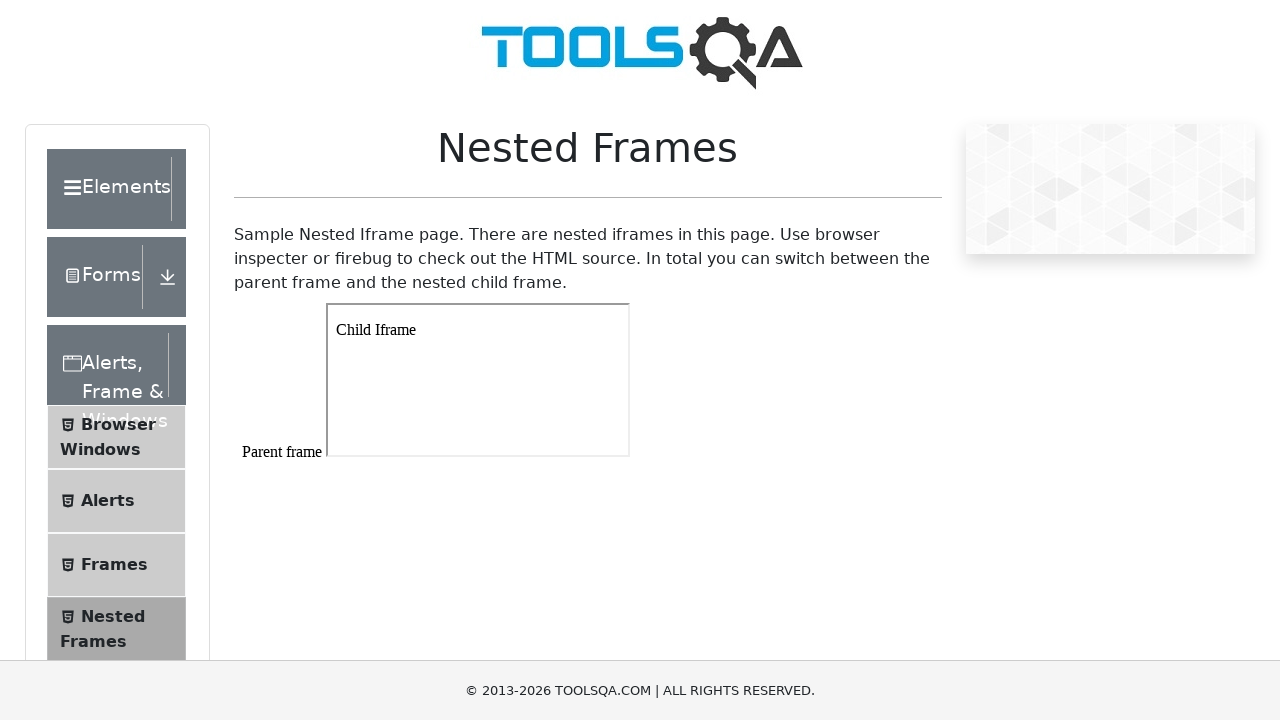

Retrieved text content from child iframe body
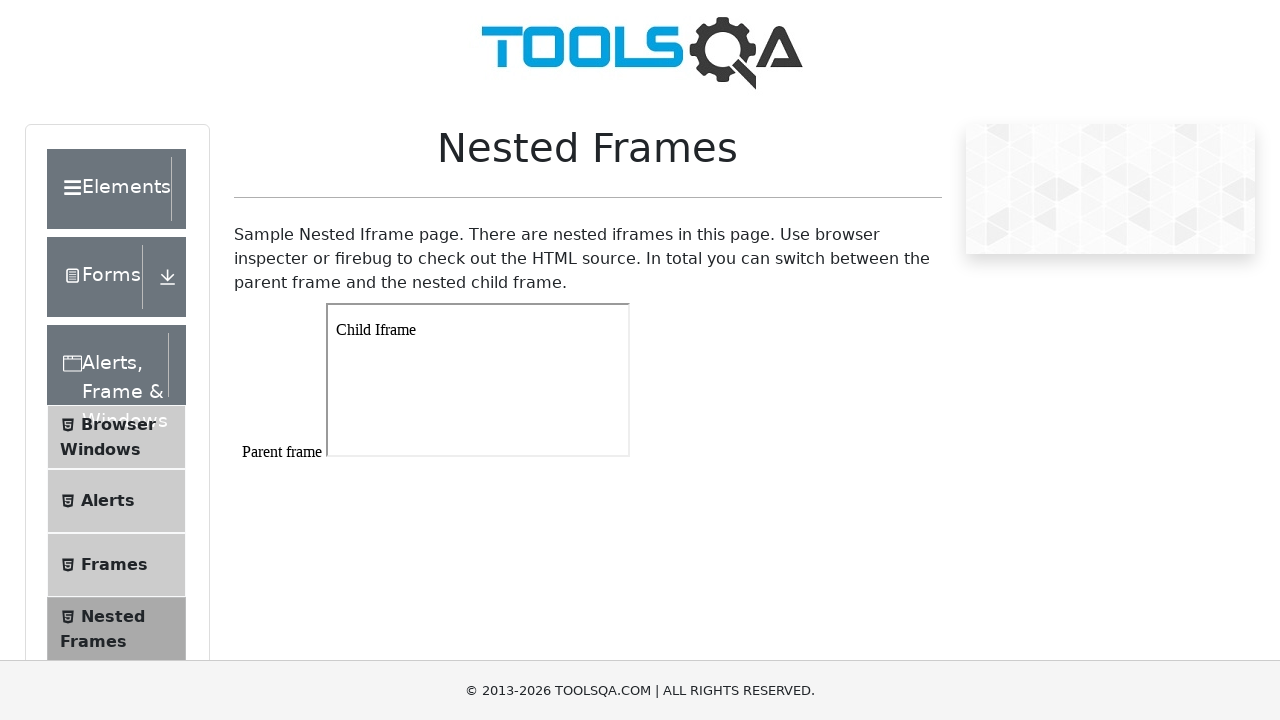

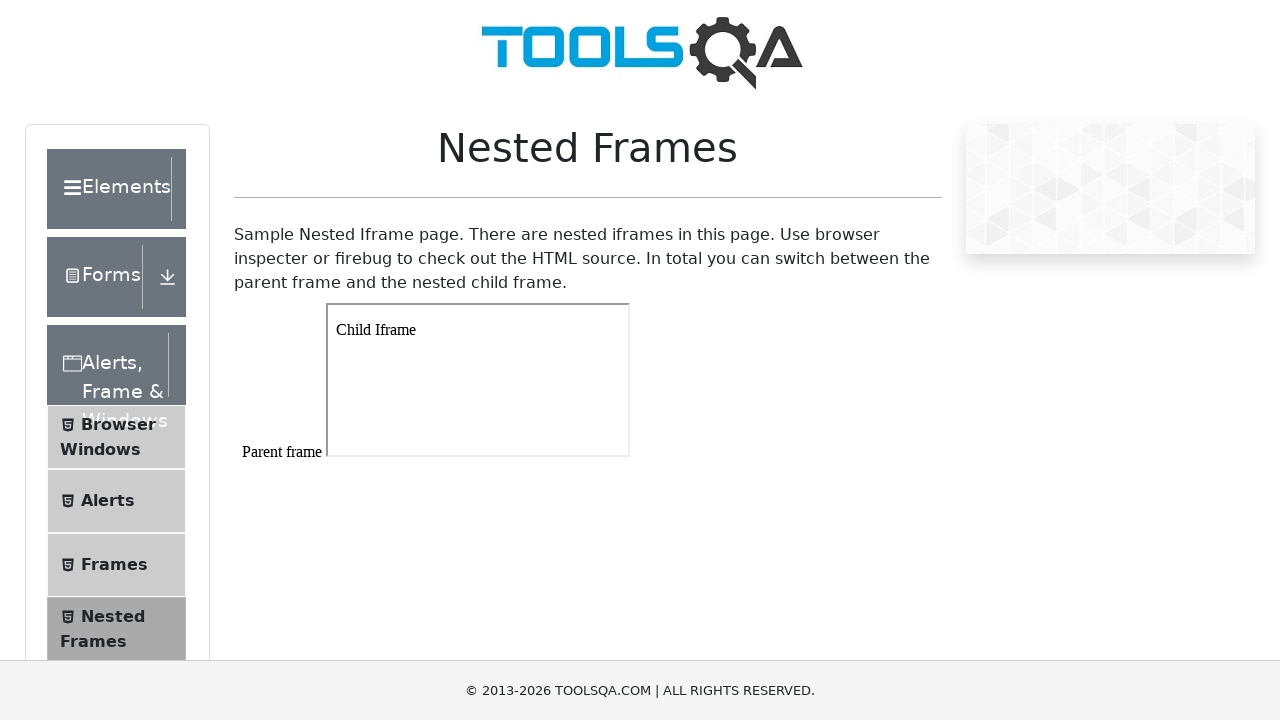